Tests a SHA1 password generator tool by filling in a master password and site name, submitting the form, and verifying a password is generated.

Starting URL: http://angel.net/~nic/passwd.sha1.1a.html

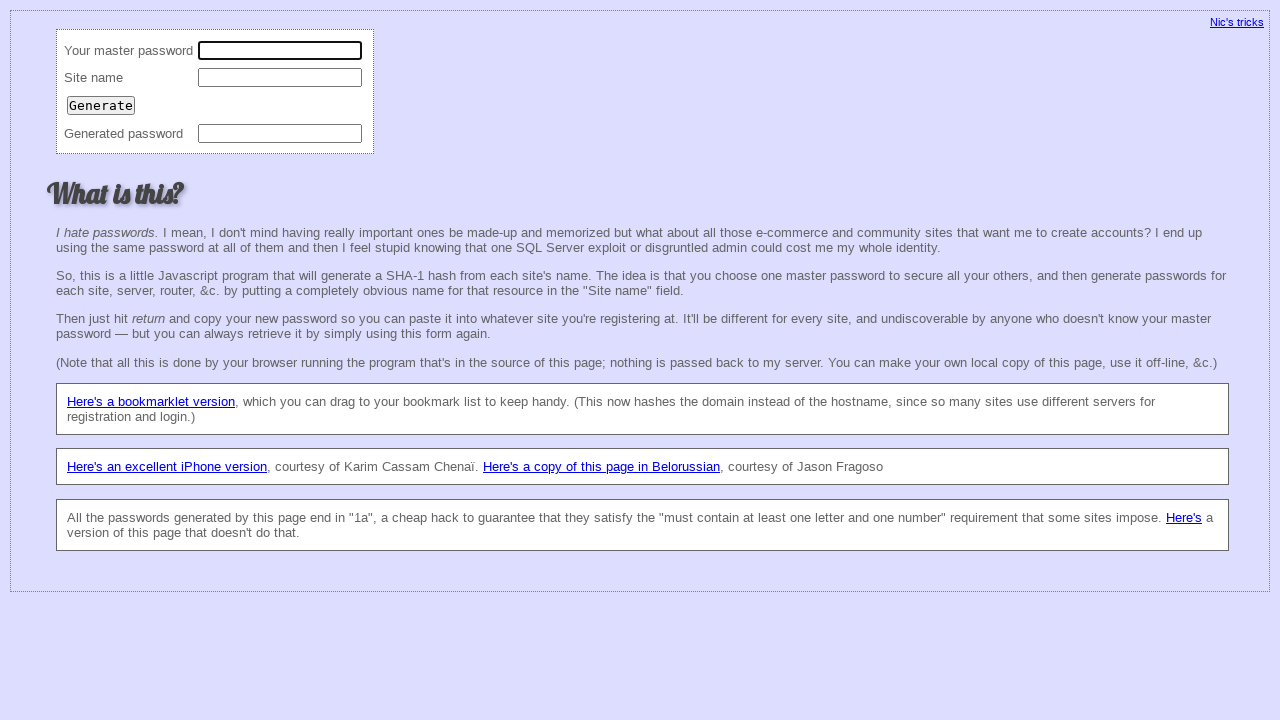

Filled master password field with '12345678' on input[name='master']
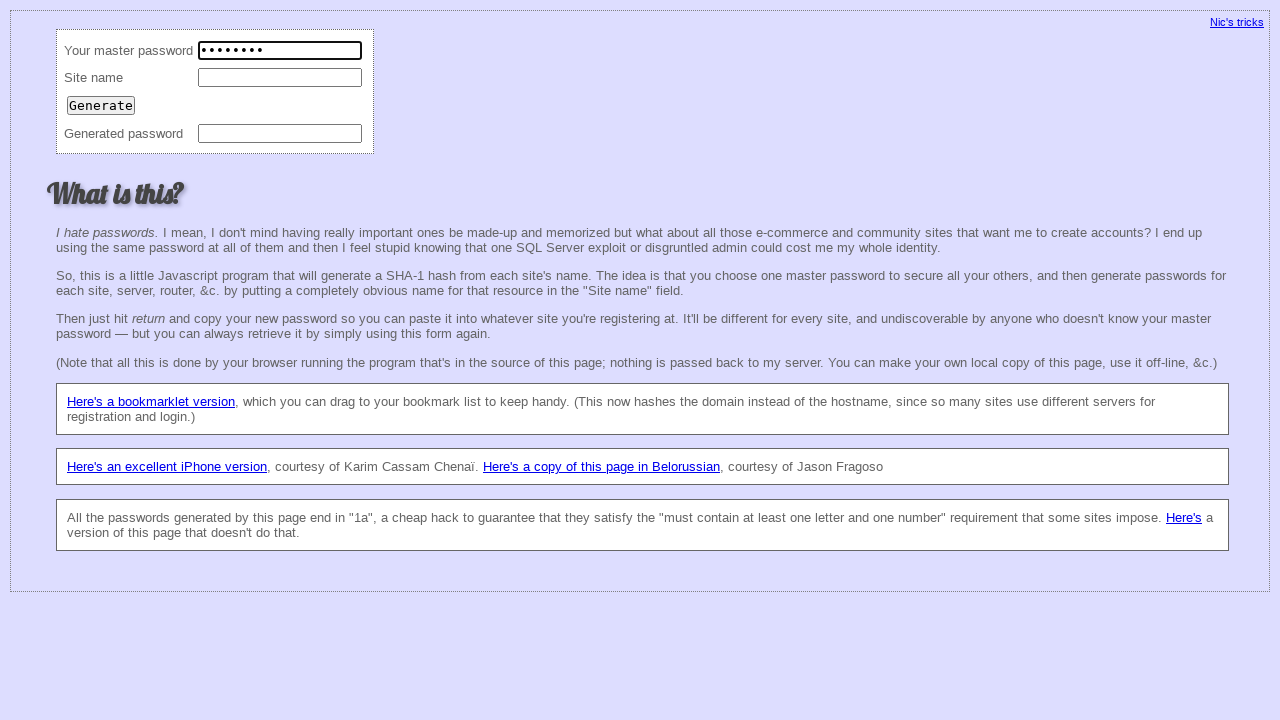

Filled site name field with 'missile2013@yandex.ru' on input[name='site']
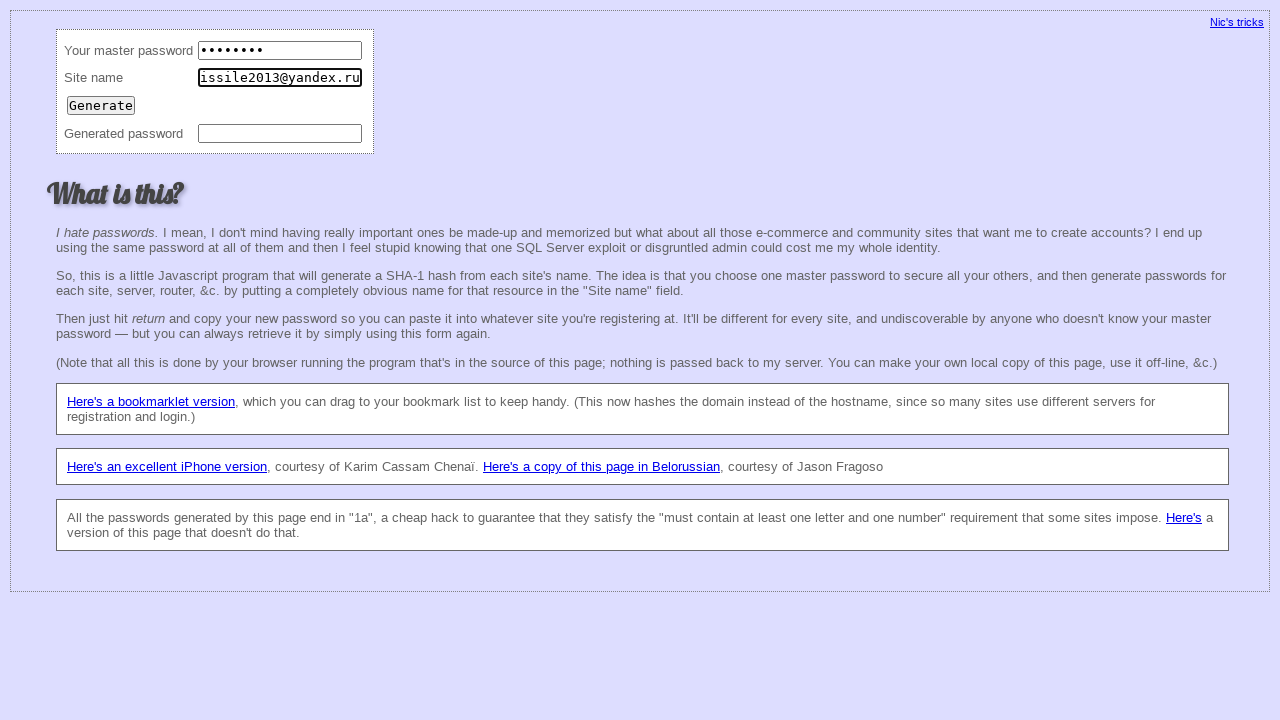

Pressed Enter to submit the form on input[name='site']
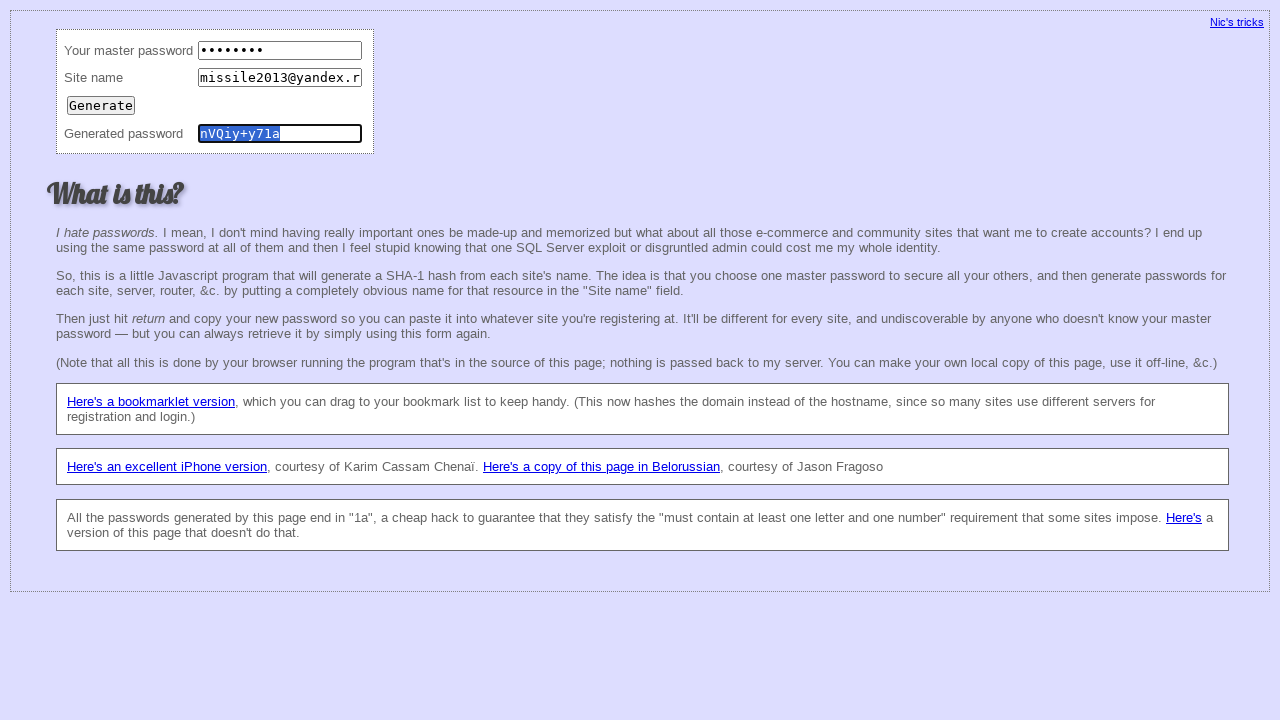

Waited for password field to be populated with generated password
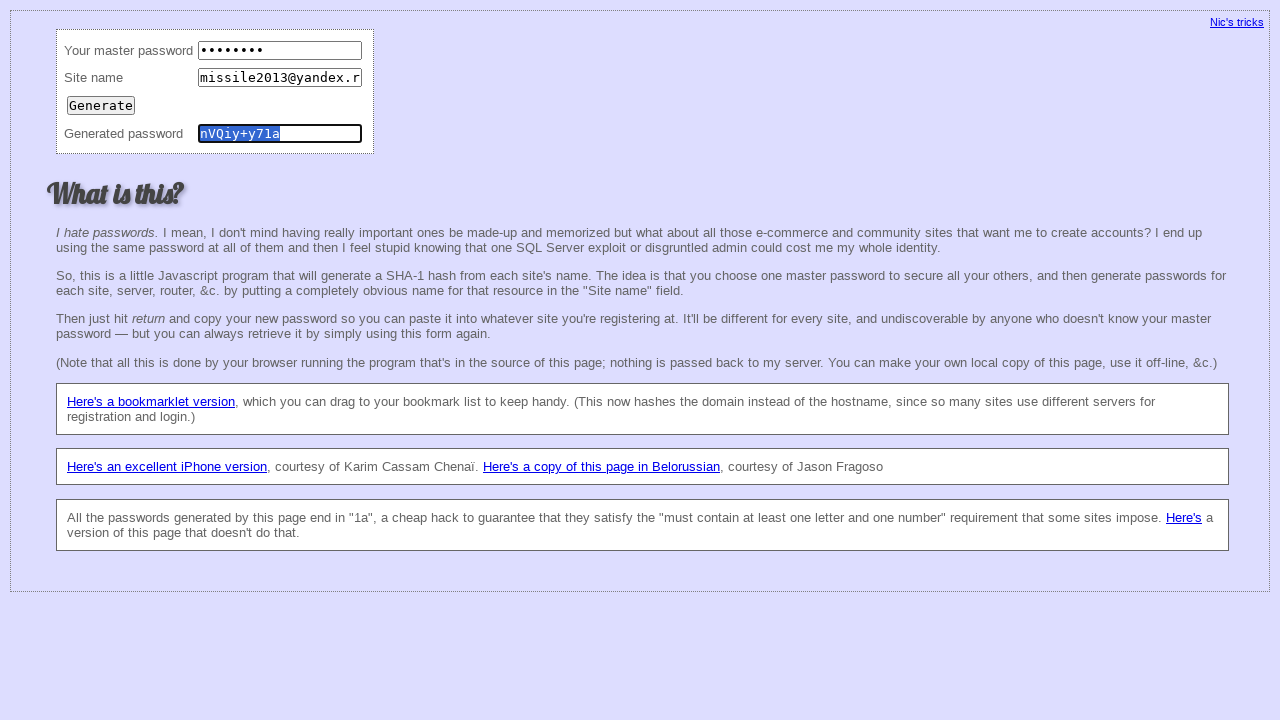

Retrieved generated password value: nVQiy+y71a
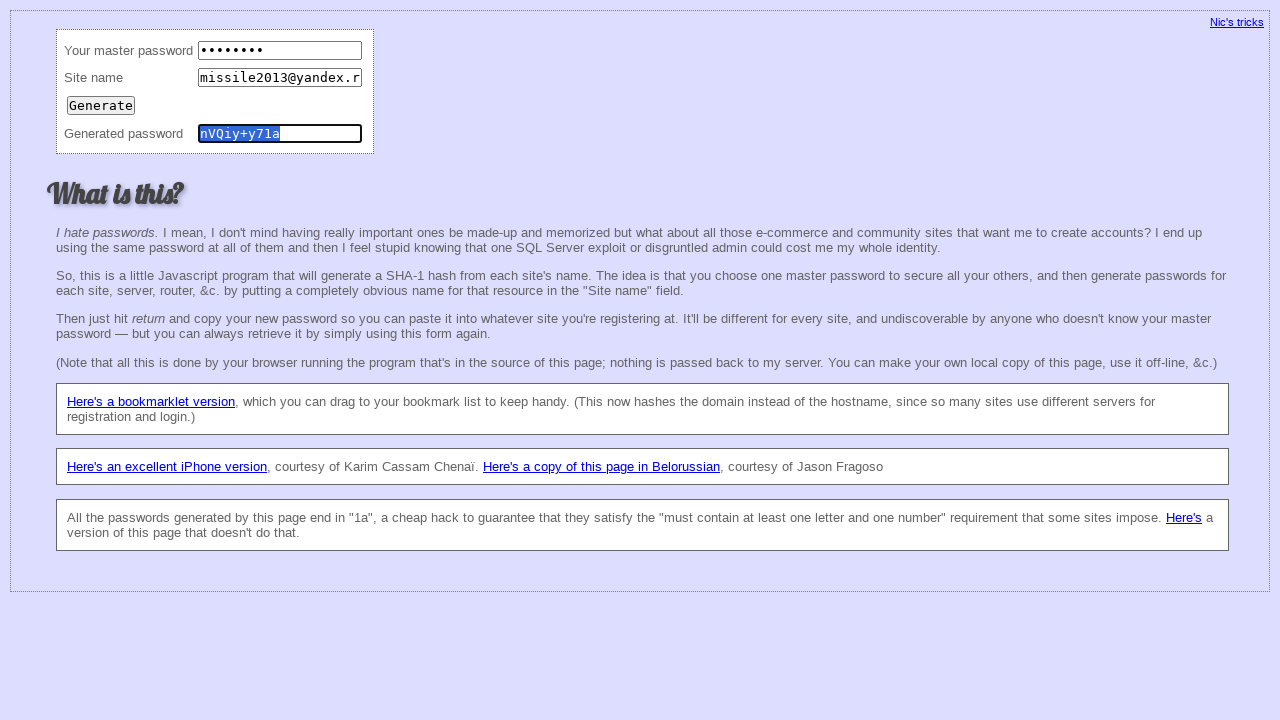

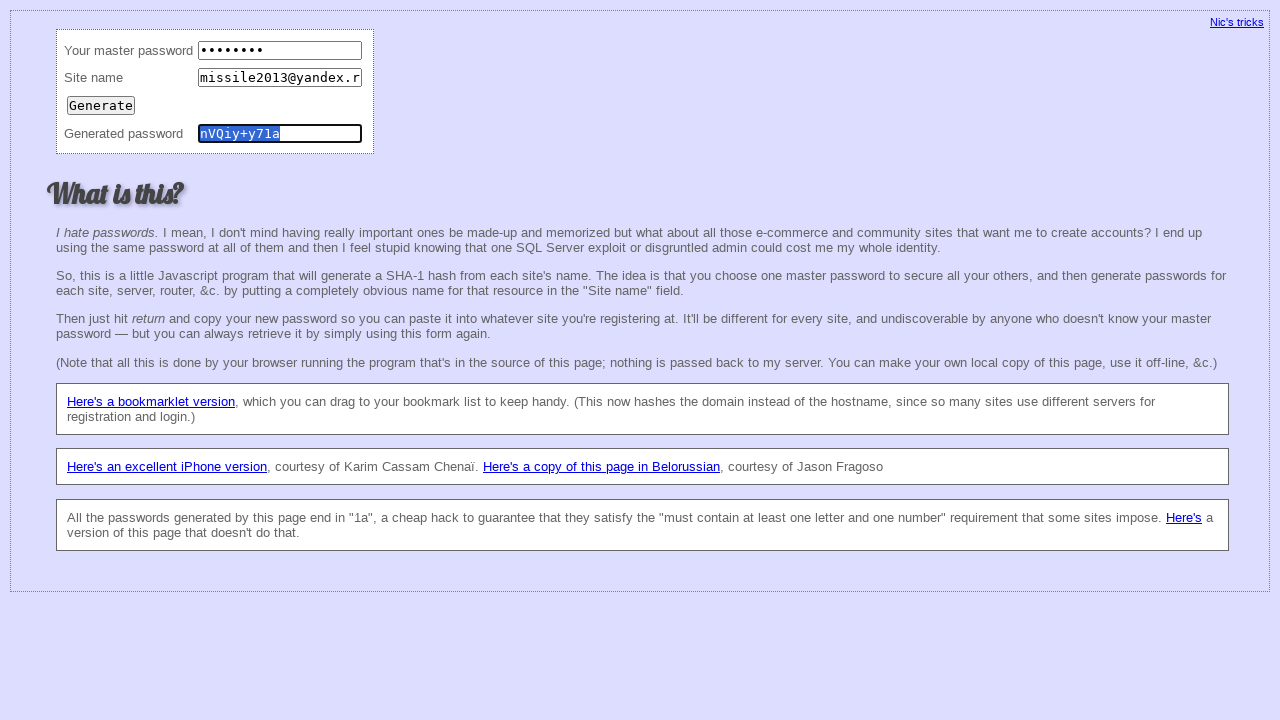